Tests handling JavaScript prompt popup on W3Schools by clicking a button to trigger the prompt, entering text, and accepting the dialog.

Starting URL: https://www.w3schools.com/js/tryit.asp?filename=tryjs_prompt

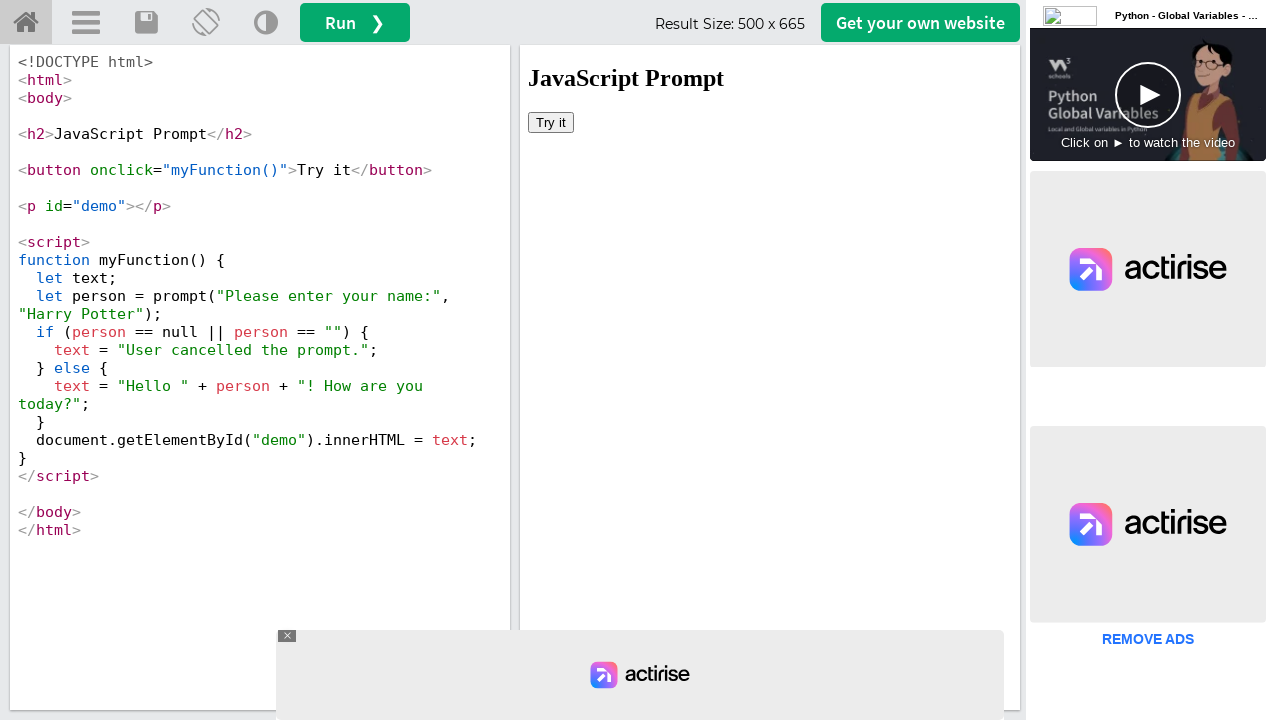

Located the first iframe on the page
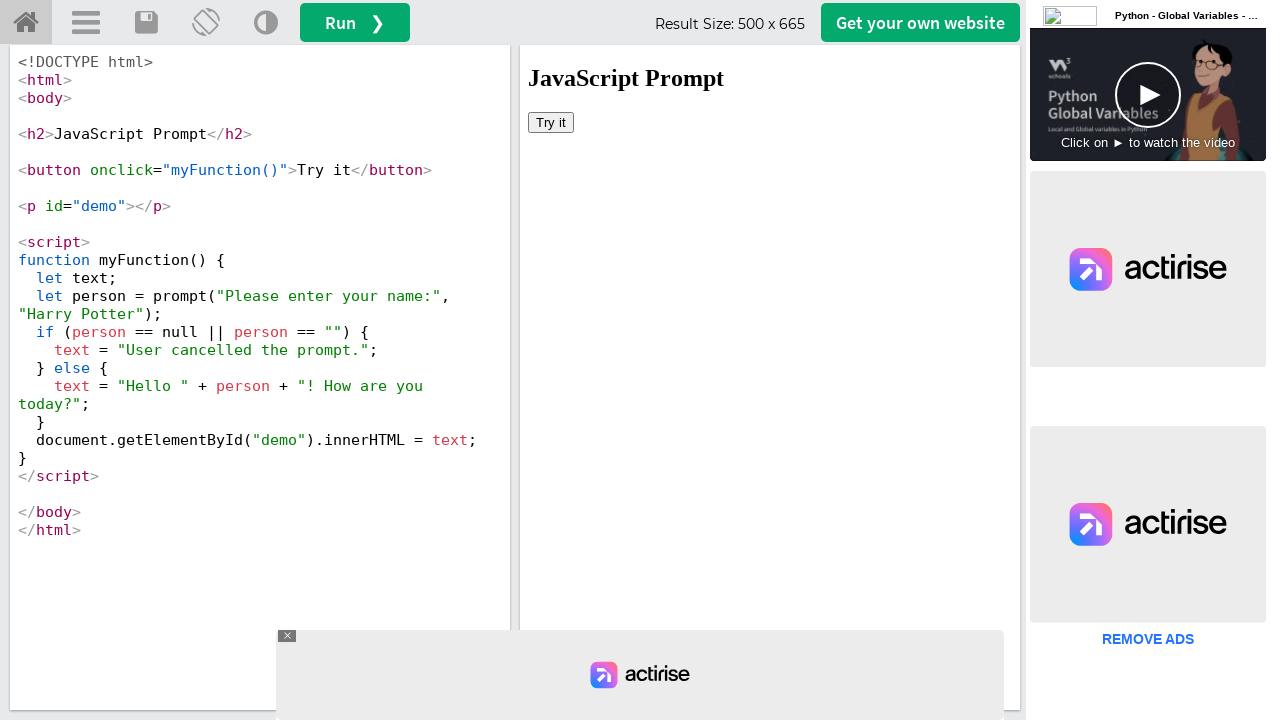

Clicked 'Try it' button inside the iframe at (551, 122) on iframe >> nth=0 >> internal:control=enter-frame >> xpath=//button[text()='Try it
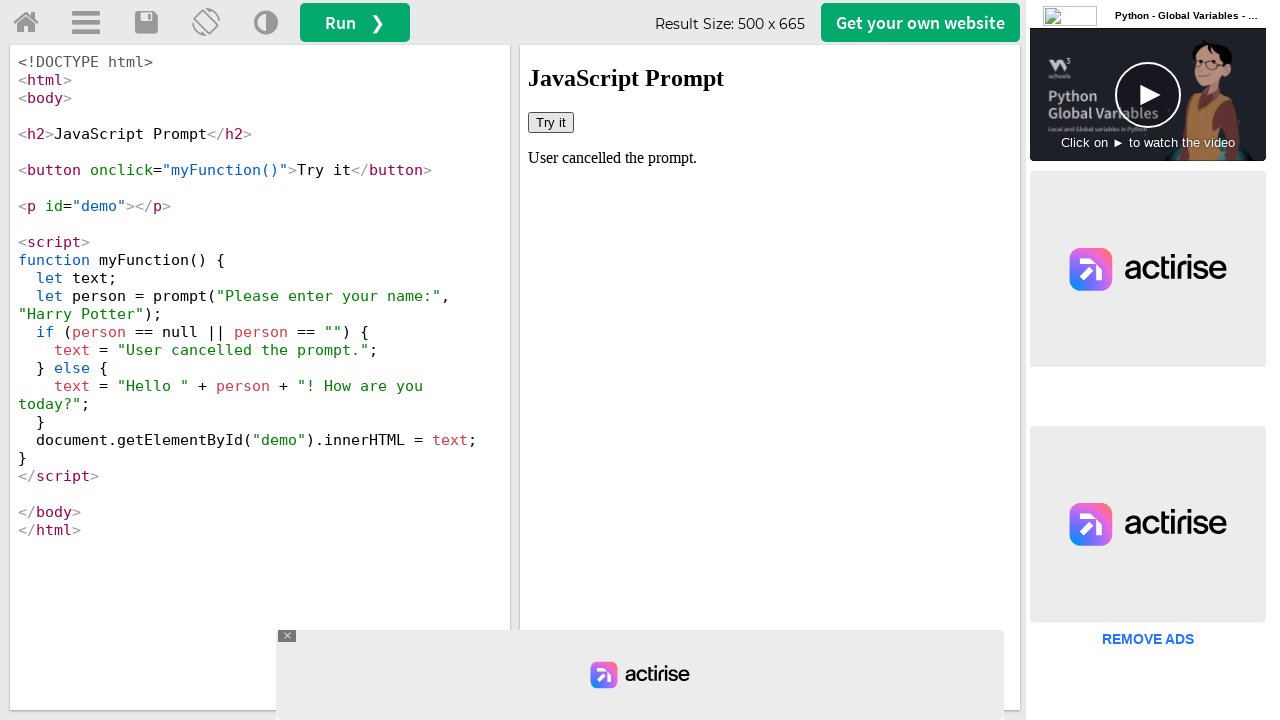

Set up dialog handler to accept prompts with 'Pune'
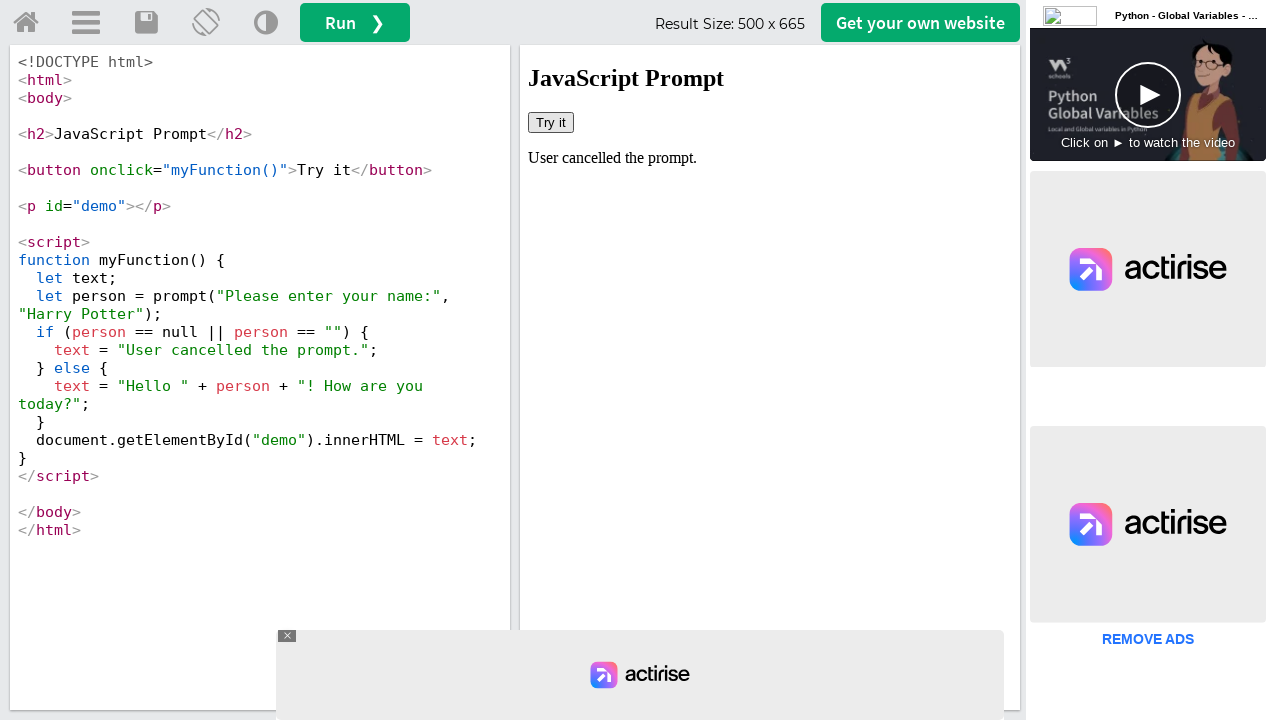

Removed the dialog listener
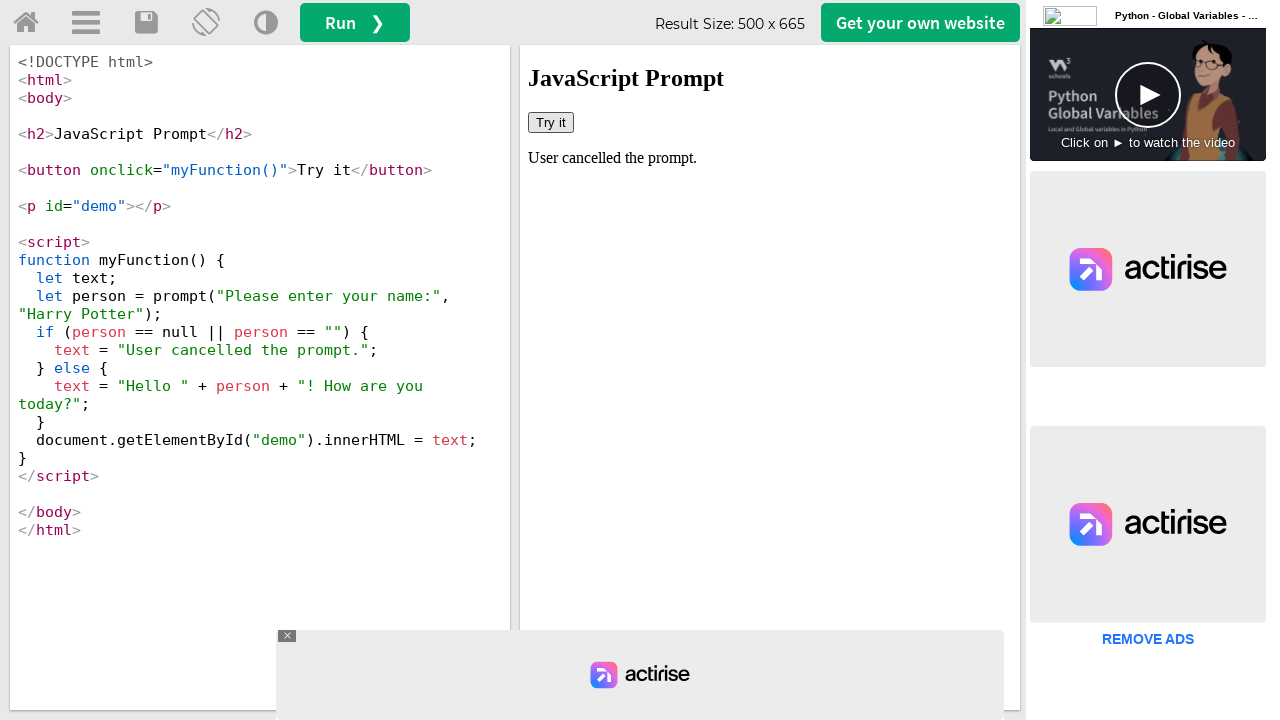

Set up one-time dialog handler to accept prompt with 'Pune'
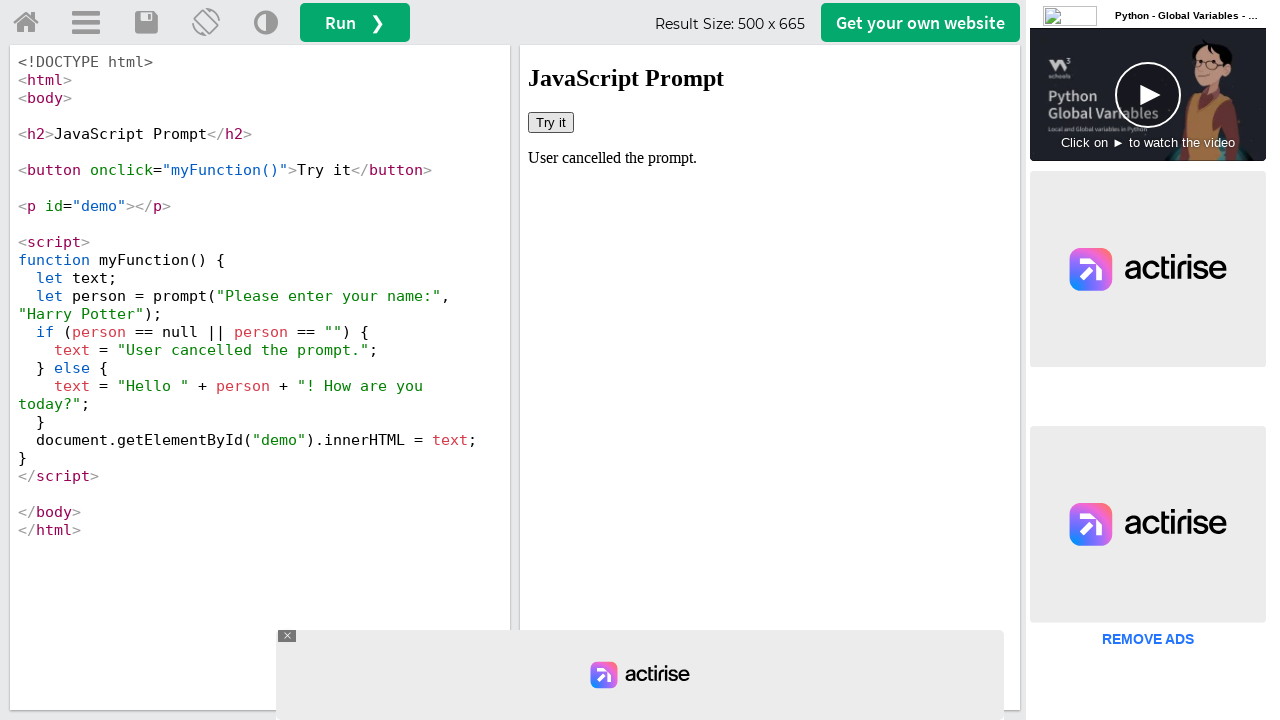

Clicked 'Try it' button to trigger the JavaScript prompt dialog at (551, 122) on iframe >> nth=0 >> internal:control=enter-frame >> xpath=//button[text()='Try it
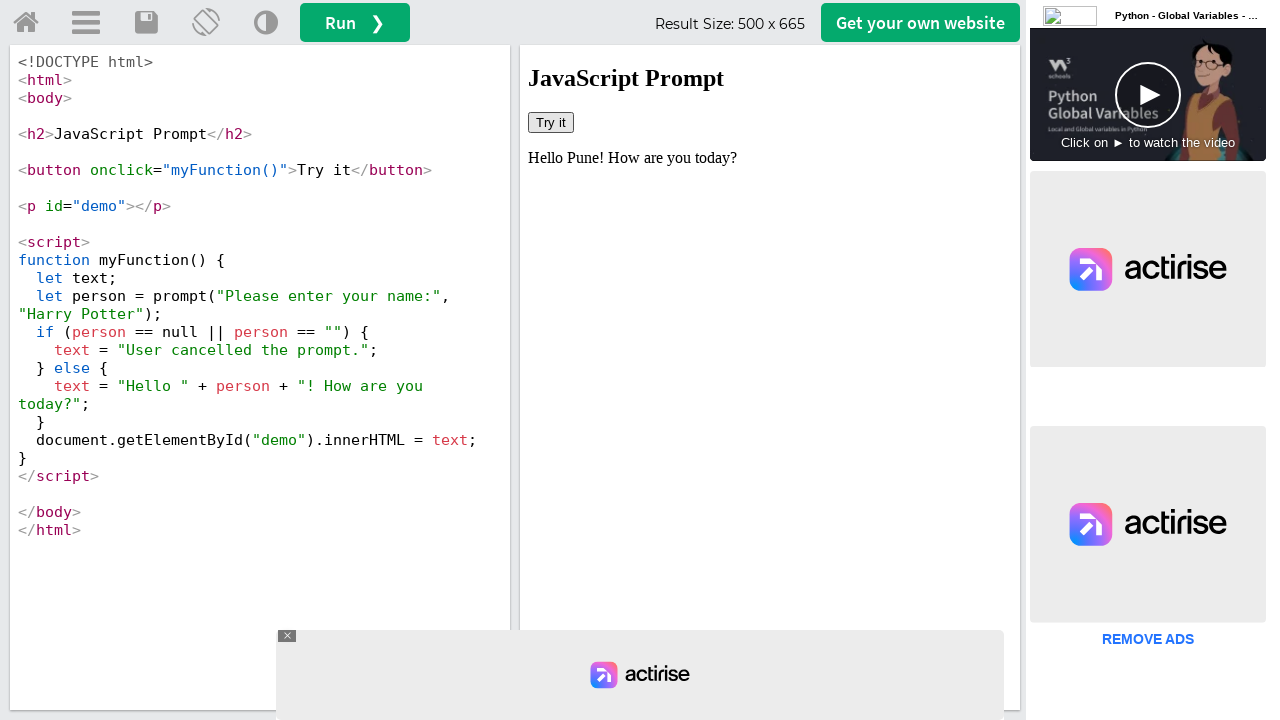

Waited 1000ms for dialog interaction to complete
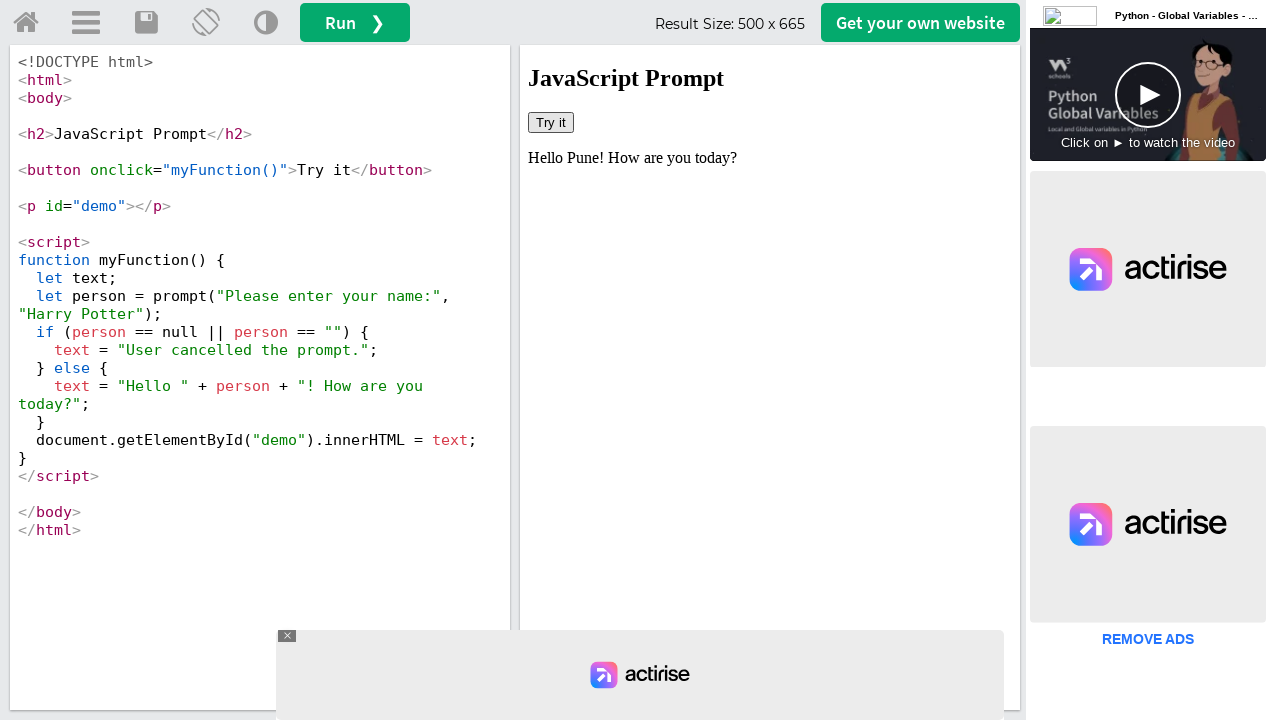

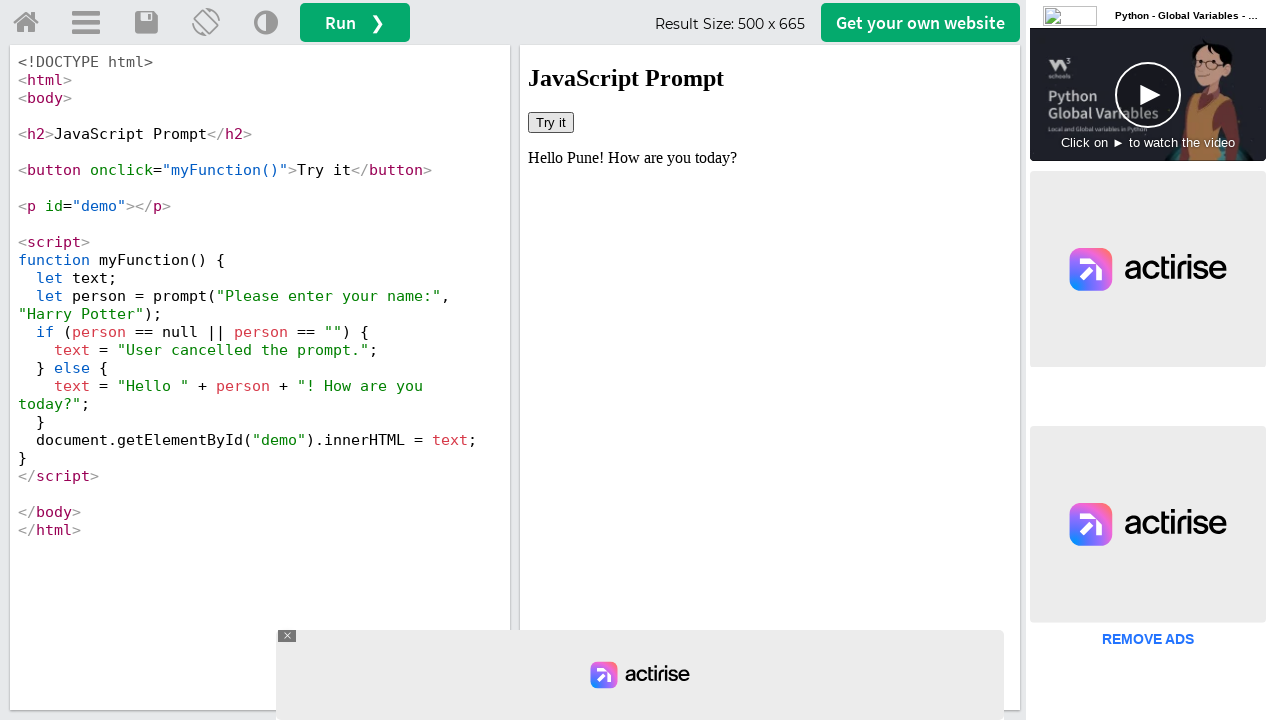